Tests text comparison functionality by entering text in the first text field, selecting and copying it using keyboard shortcuts, then navigating to the second text field

Starting URL: https://text-compare.com/

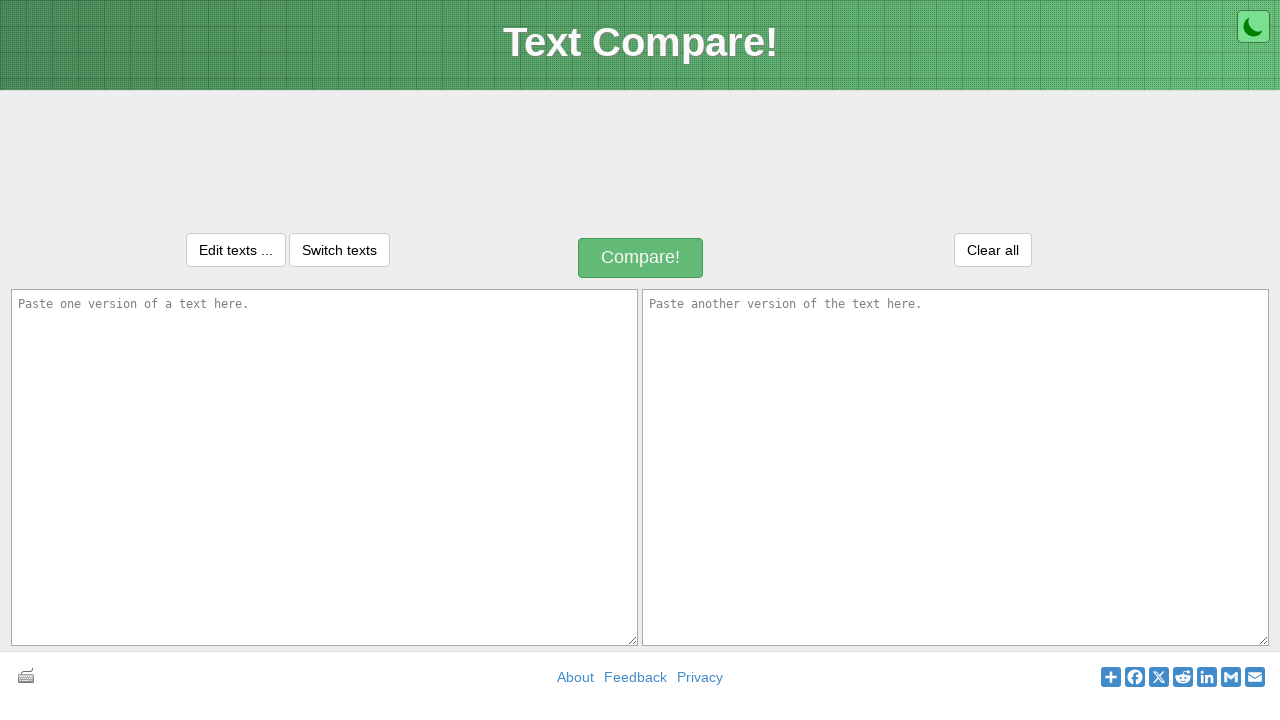

Filled first text field with 'Welcome to QACircle' on #inputText1
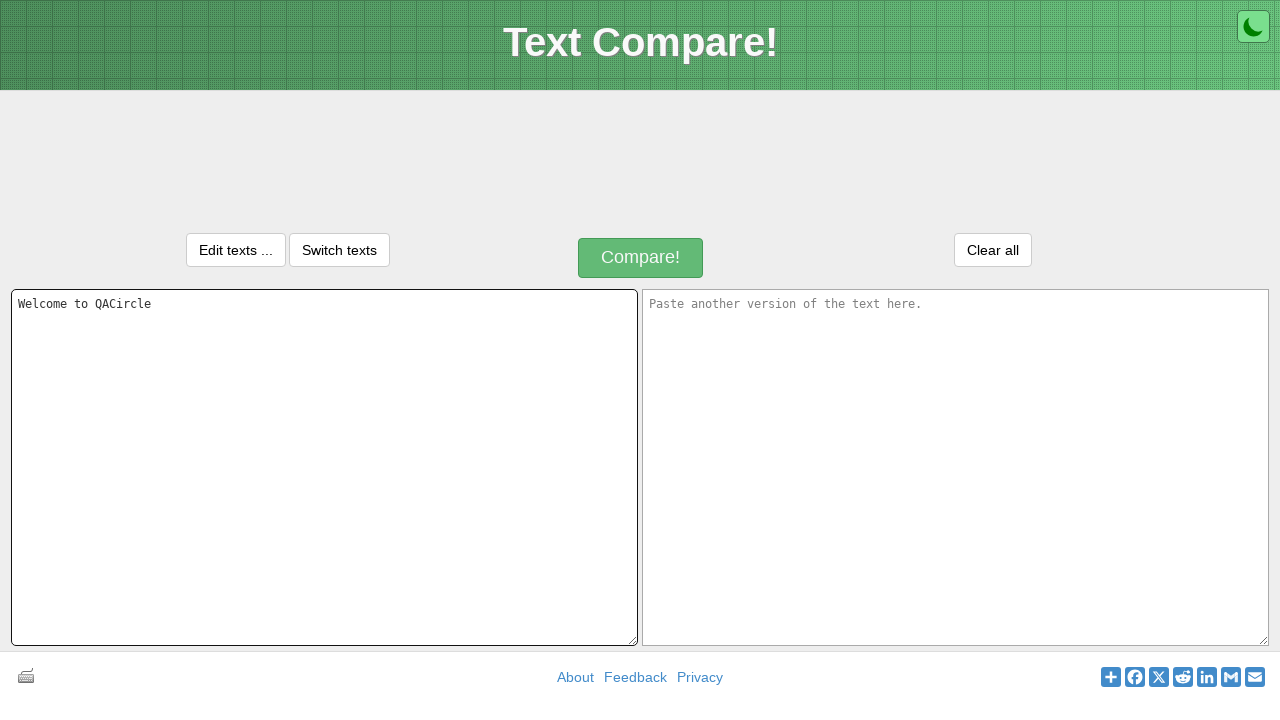

Clicked on first text field to ensure focus at (324, 467) on #inputText1
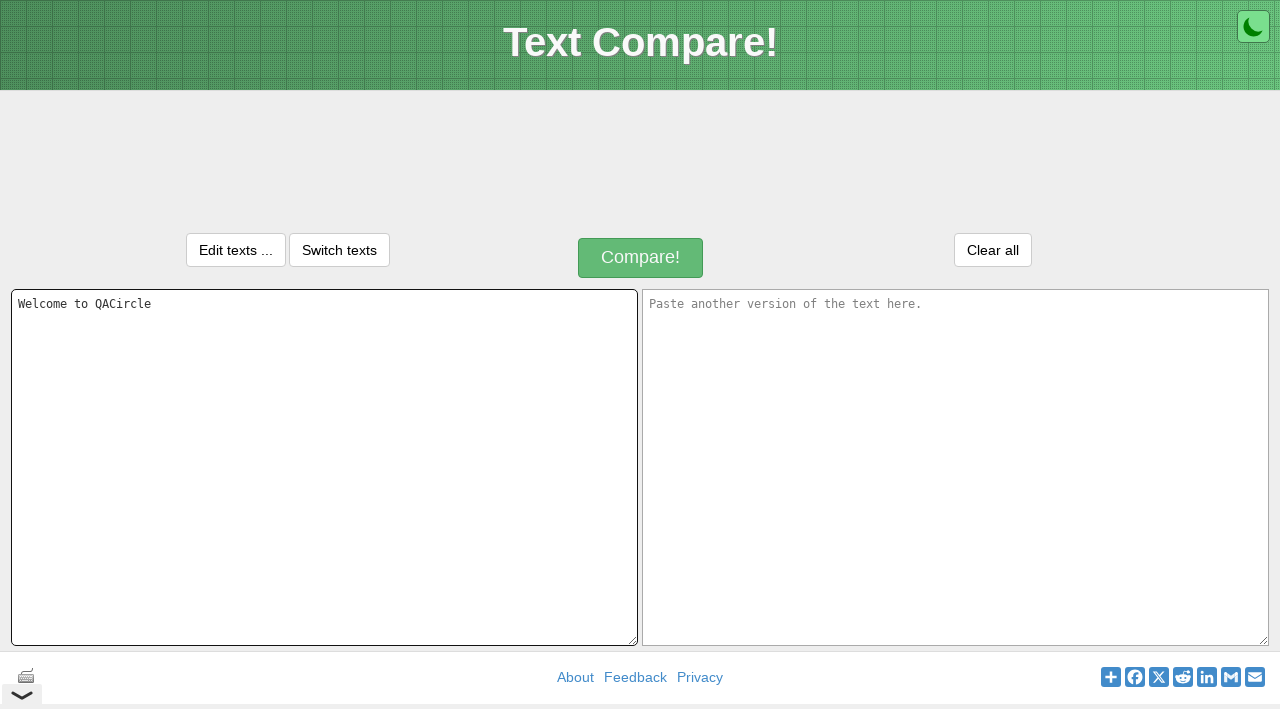

Selected all text in first field using Ctrl+A
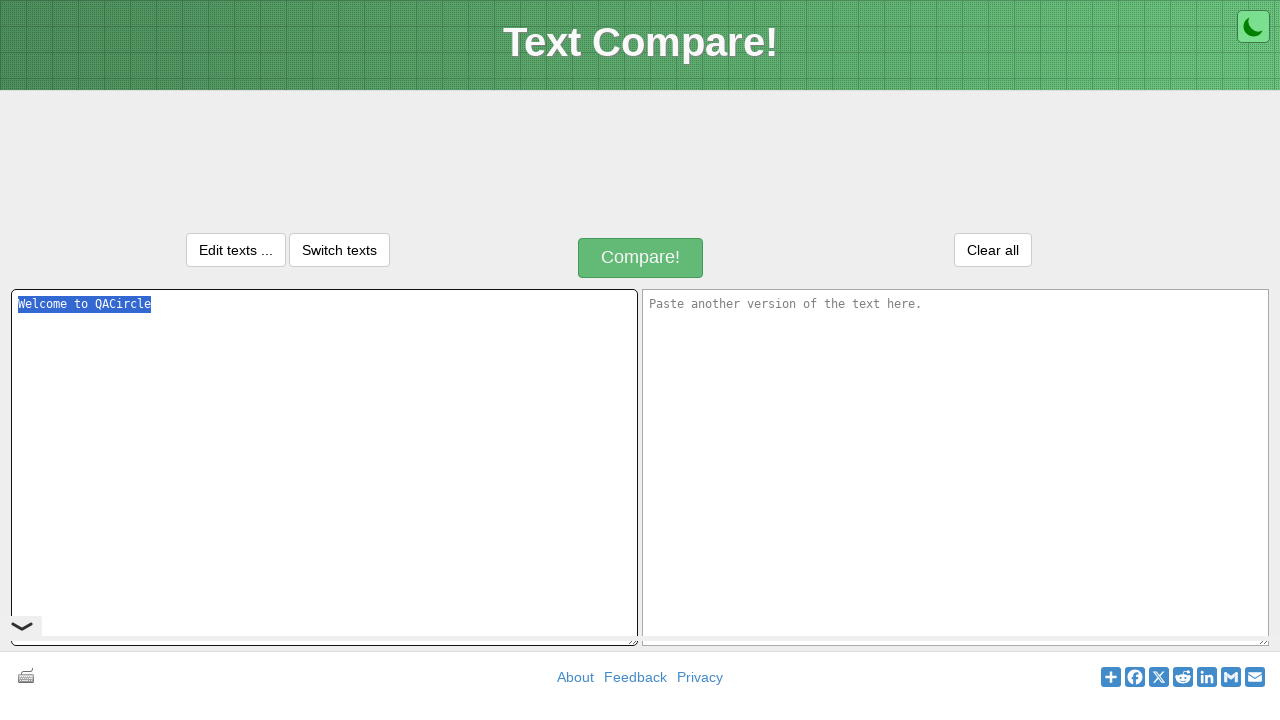

Copied selected text to clipboard using Ctrl+C
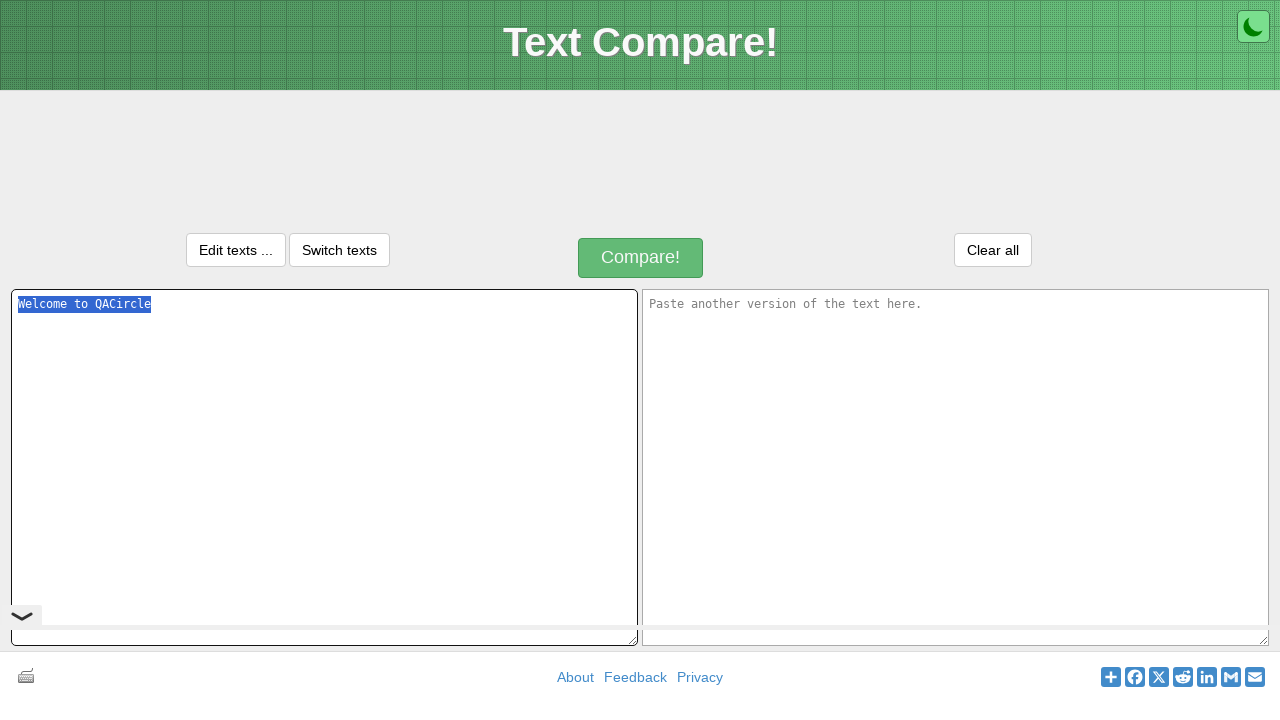

Navigated to second text field using Tab key
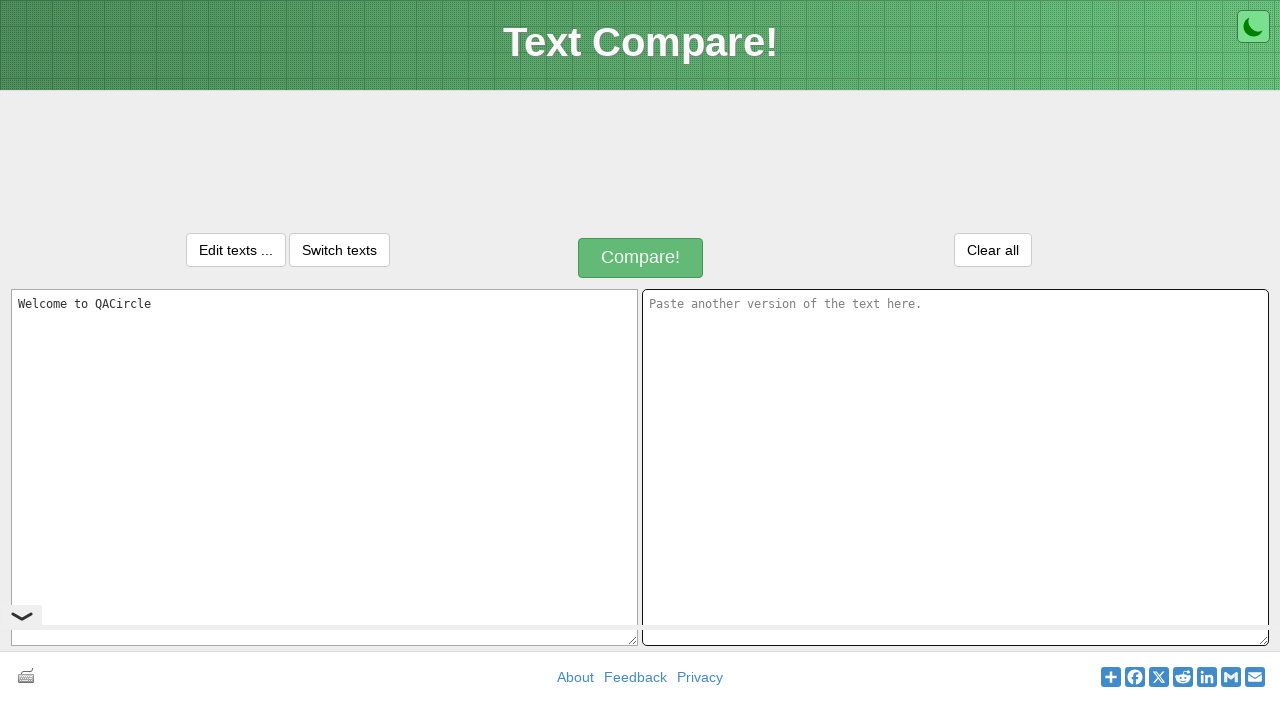

Pasted copied text into second text field using Ctrl+V
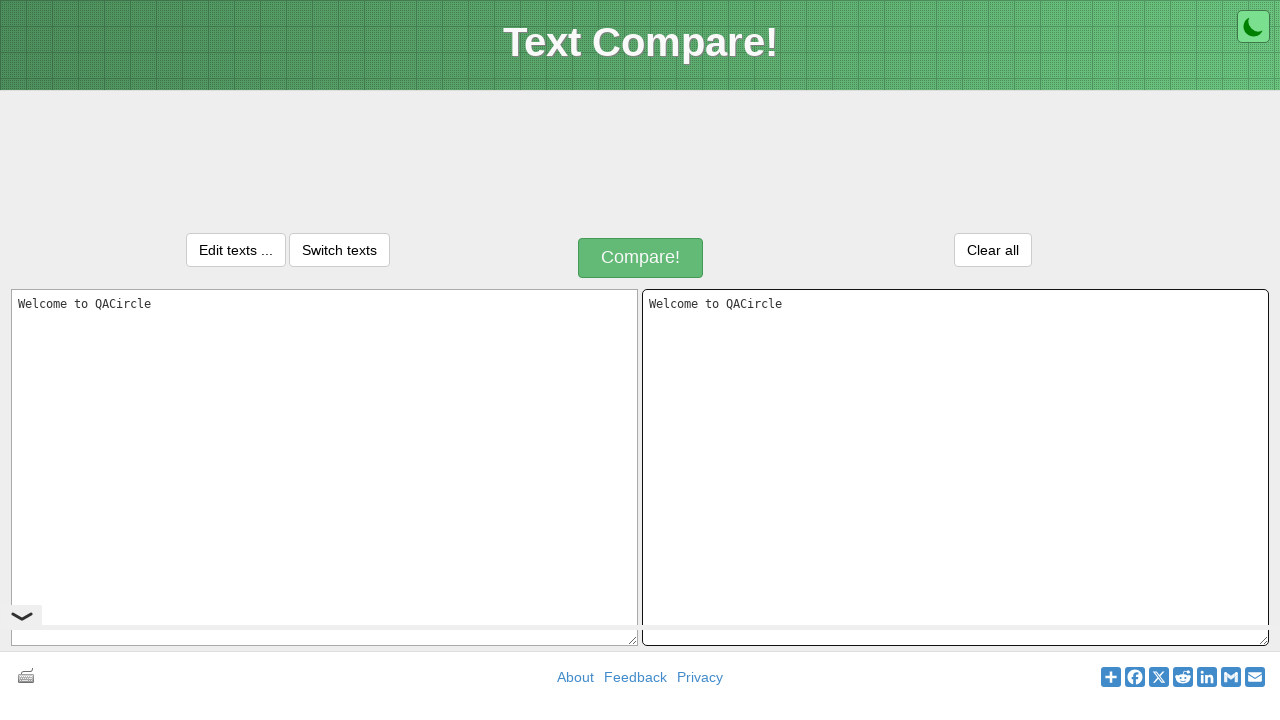

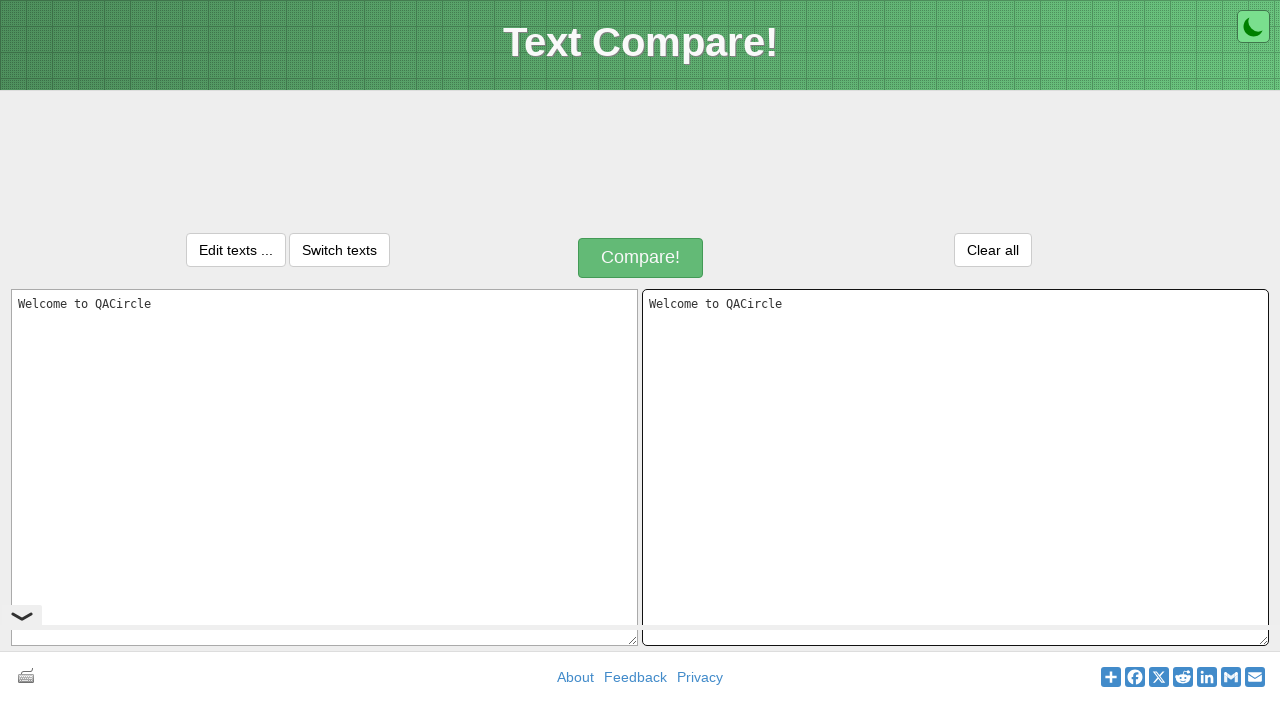